Tests that clicking the shopping cart icon opens the cart drawer/sidebar

Starting URL: https://ecommerce-playground.lambdatest.io/

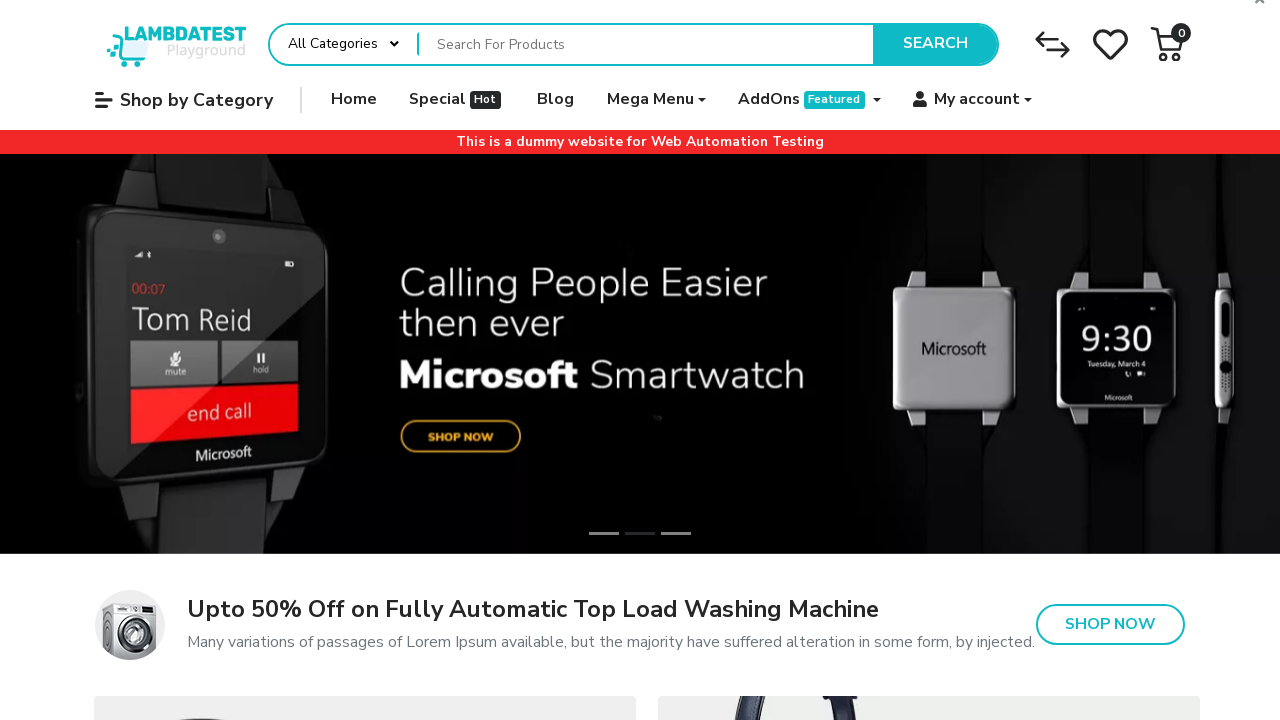

Clicked shopping cart icon in header at (1168, 44) on #entry_217825
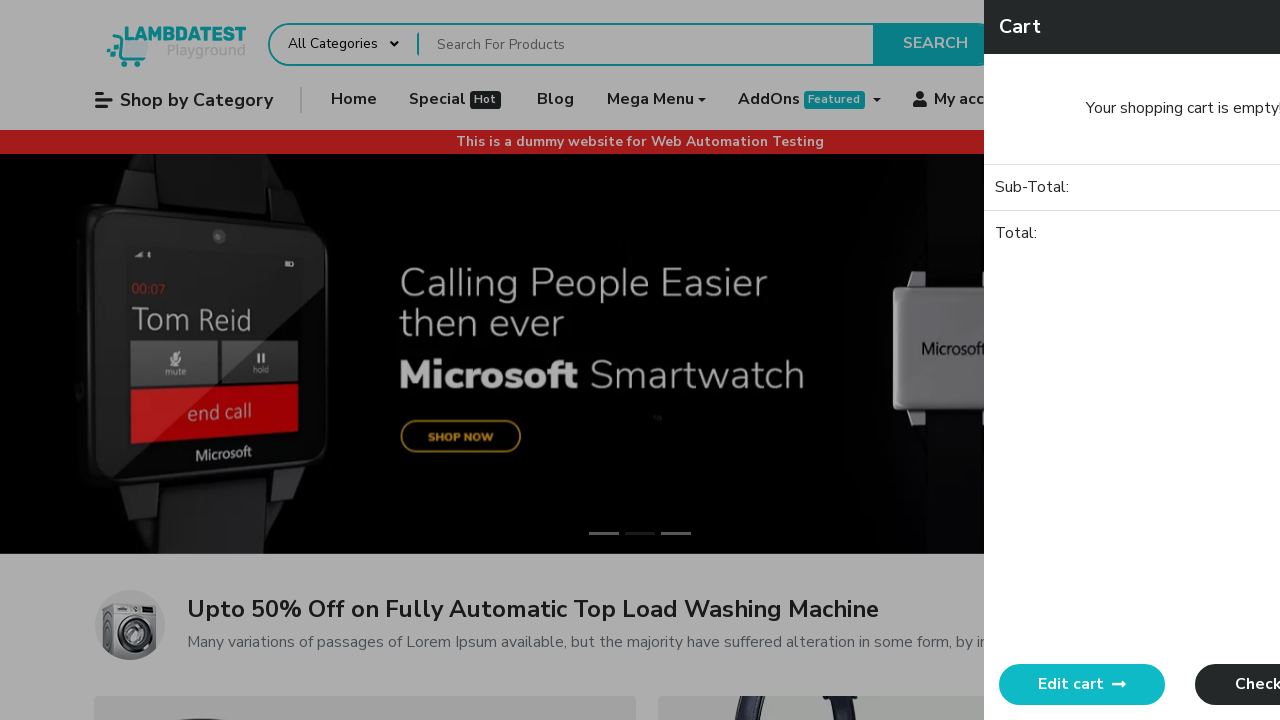

Cart drawer became visible
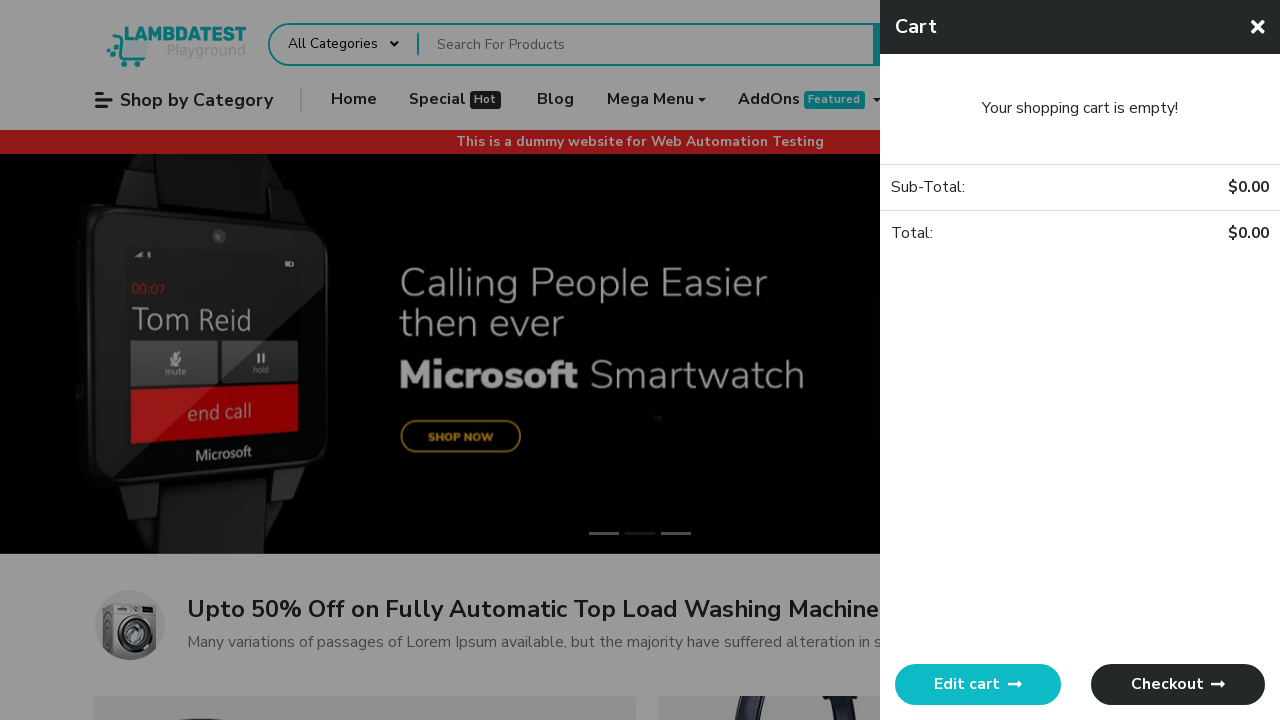

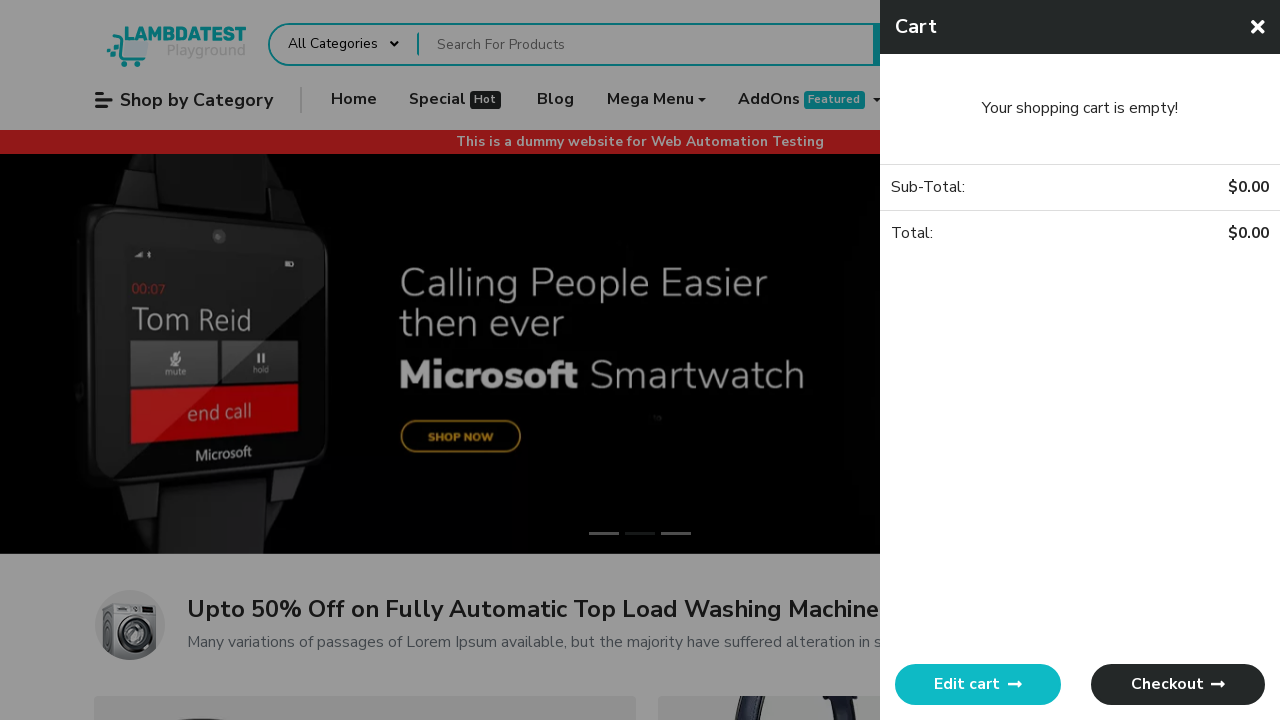